Tests window switching functionality by clicking a link that opens a new window, extracting text from the child window, and using that text to fill a field in the parent window

Starting URL: https://rahulshettyacademy.com/loginpagePractise

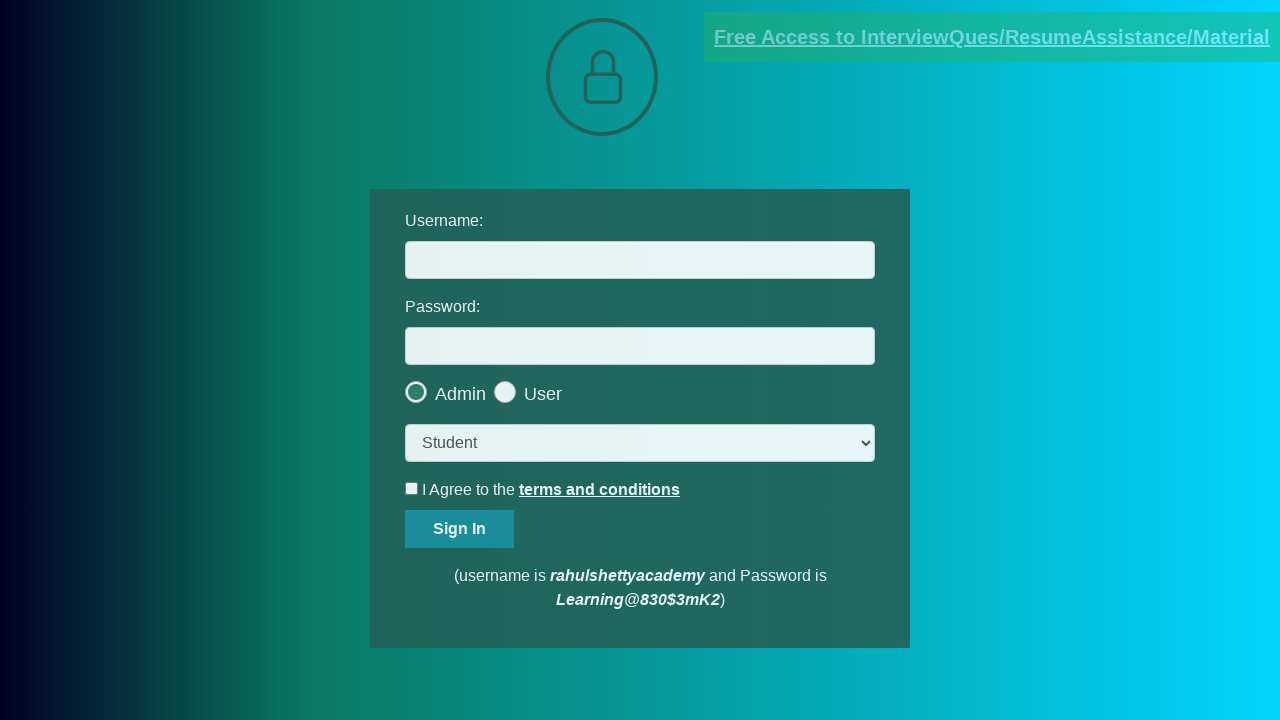

Clicked blinking text link to open child window at (992, 37) on .blinkingText
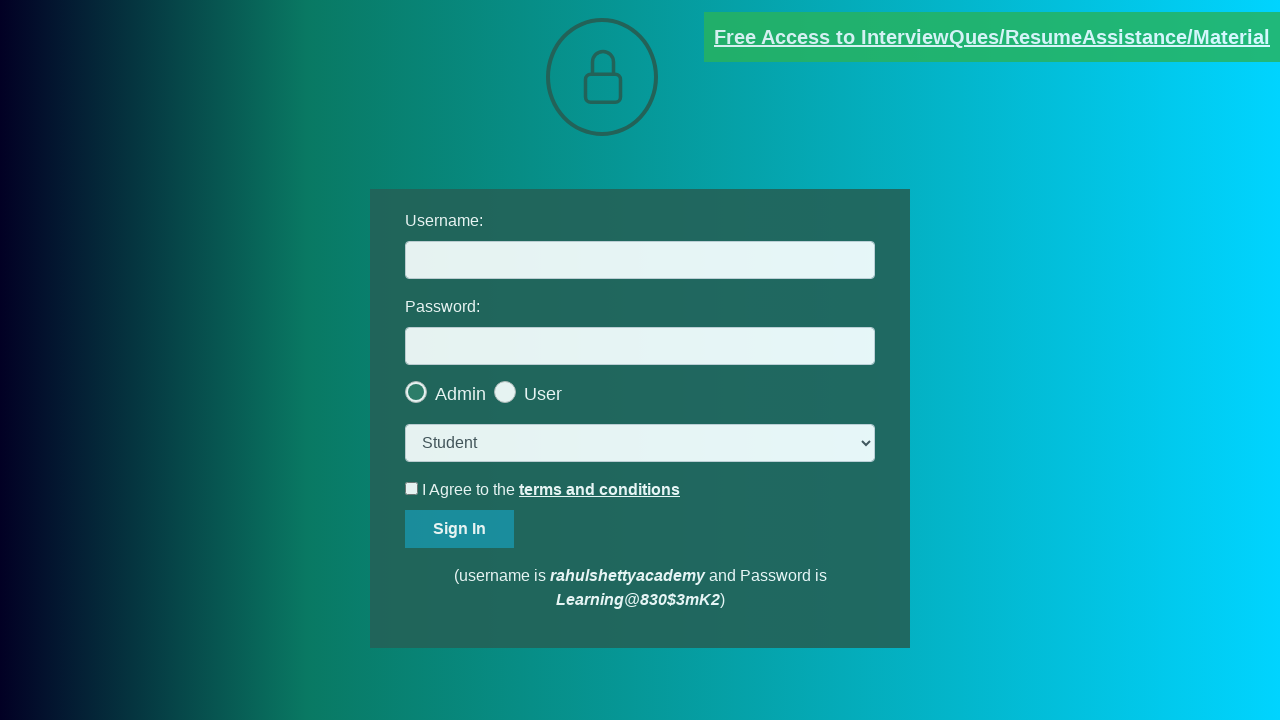

Child window opened and captured
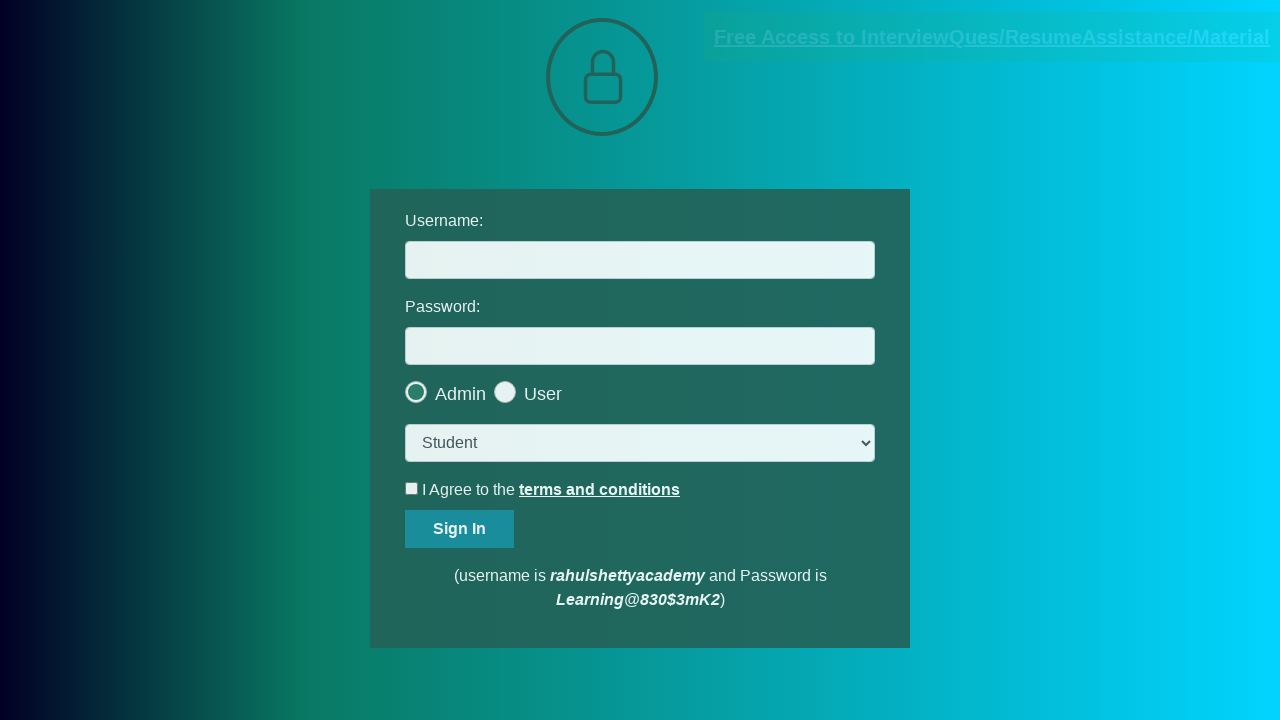

Extracted paragraph text from child window
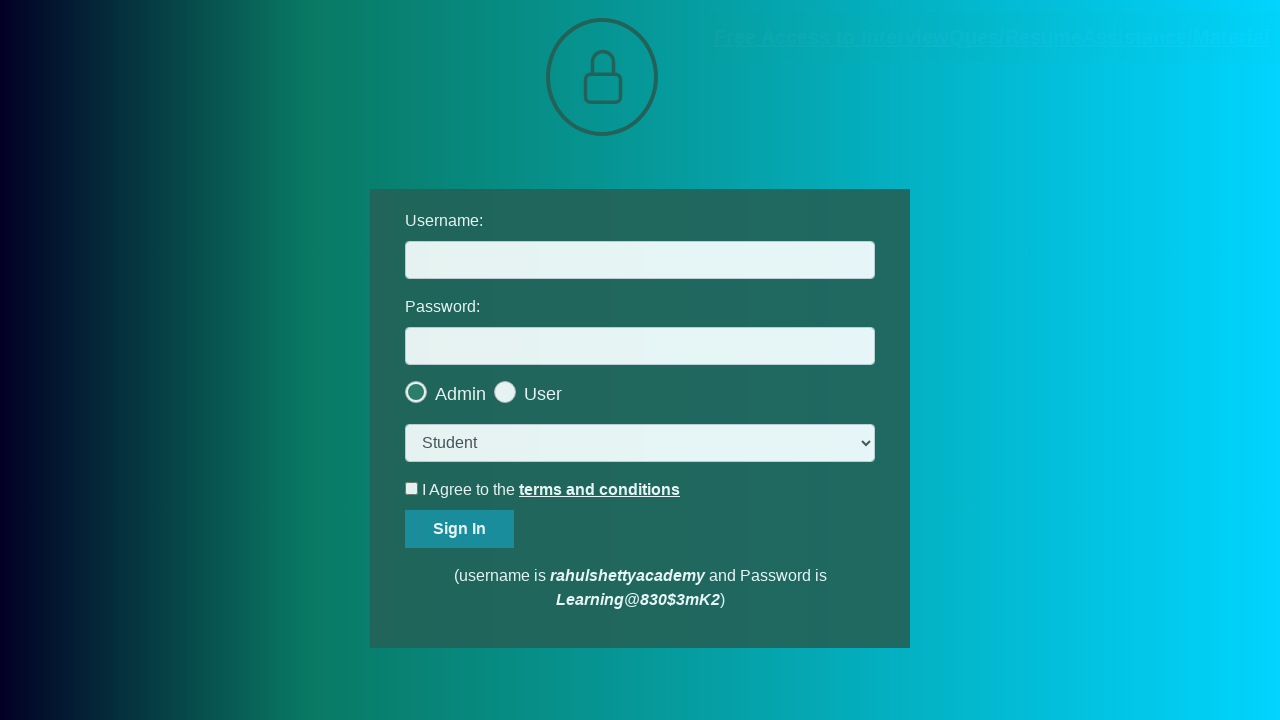

Parsed email ID from paragraph text: mentor@rahulshettyacademy.com
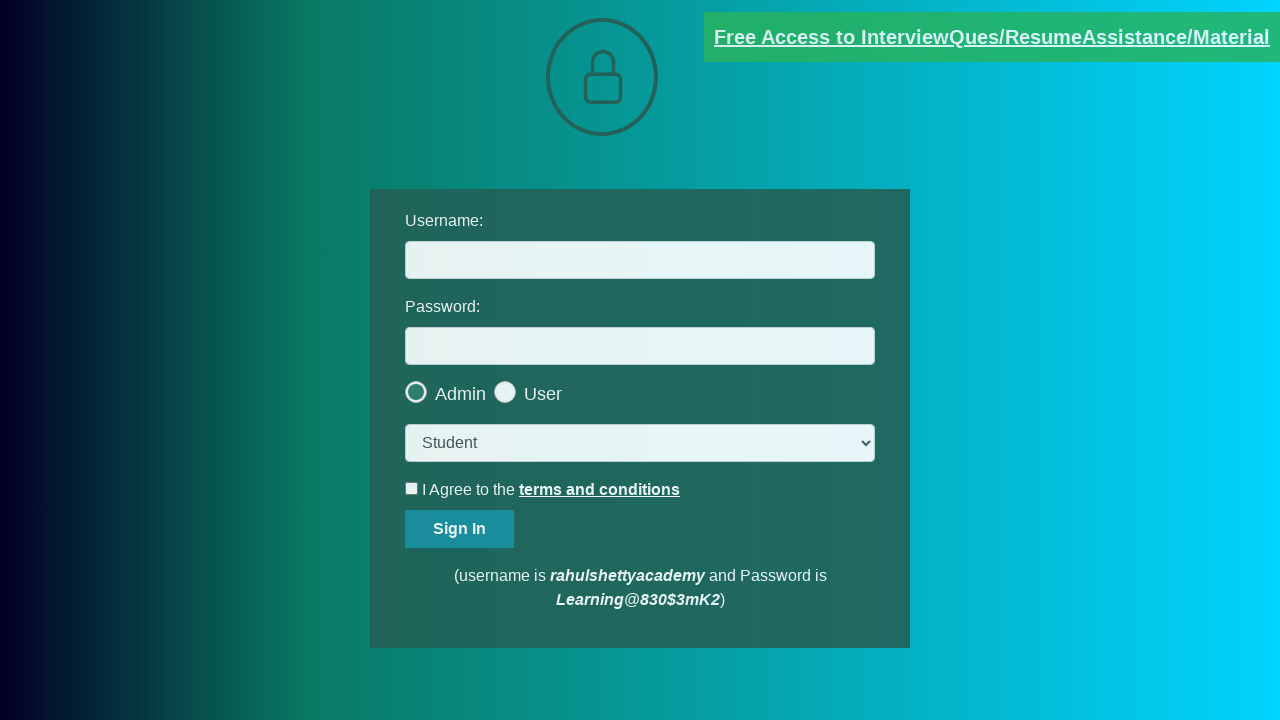

Switched back to parent window
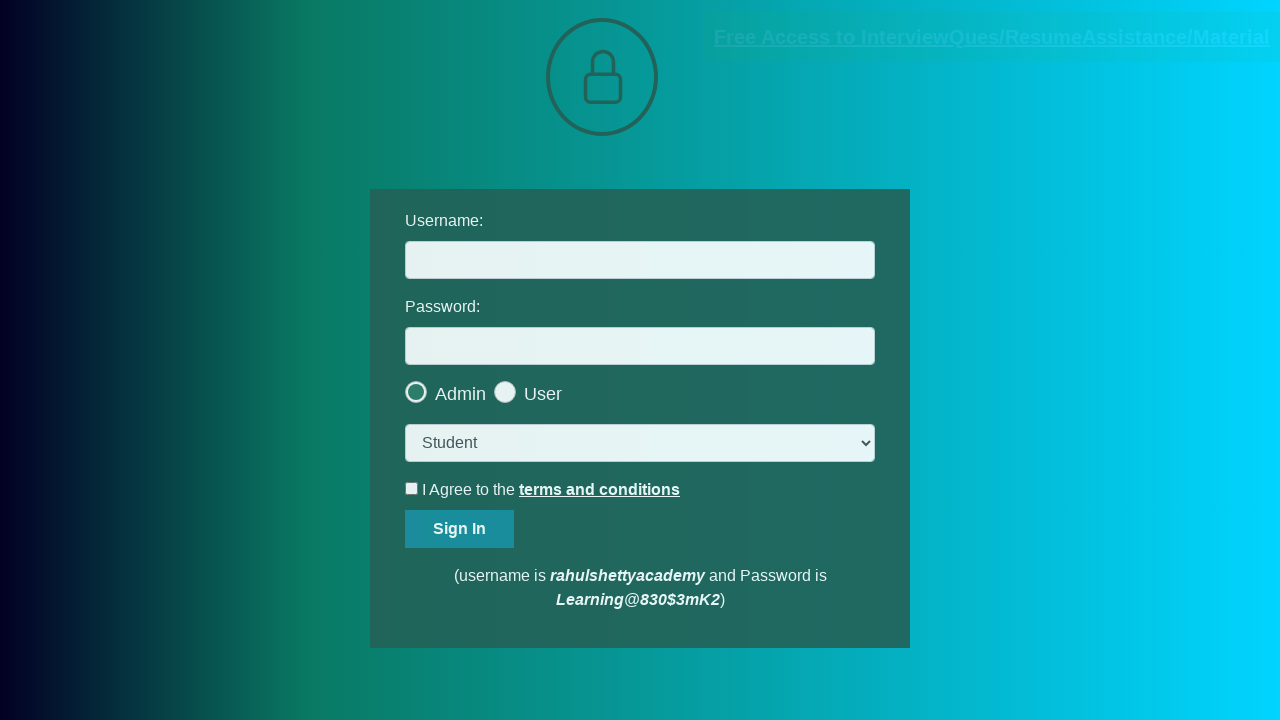

Filled username field with extracted email: mentor@rahulshettyacademy.com on #username
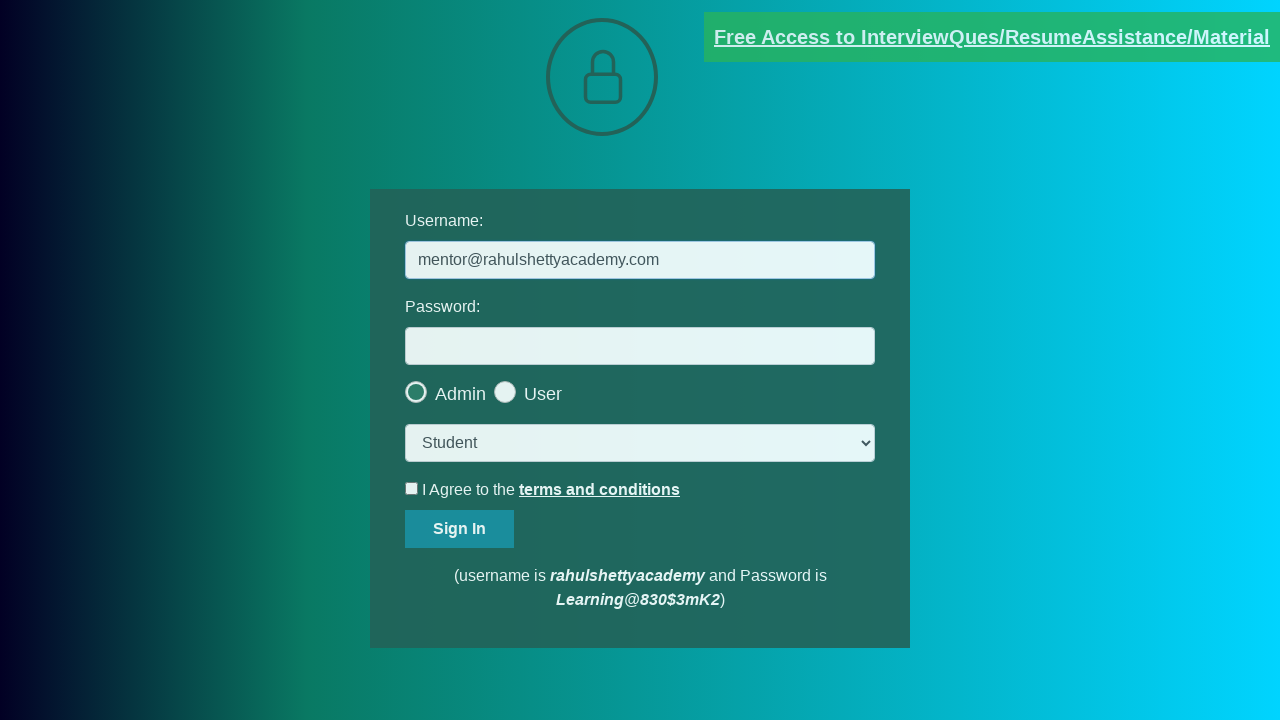

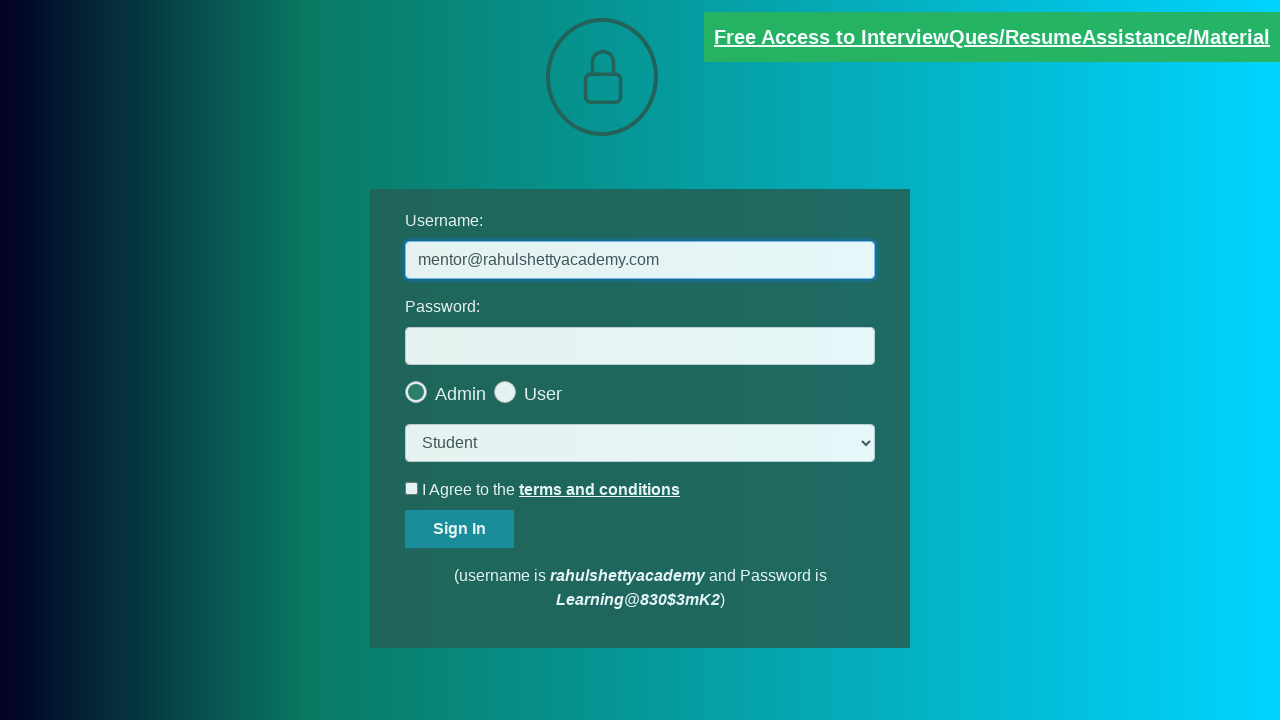